Navigates to a Stepik lesson page, fills in a textarea with an answer, and clicks the submit button to submit the response.

Starting URL: https://stepik.org/lesson/25969/step/12

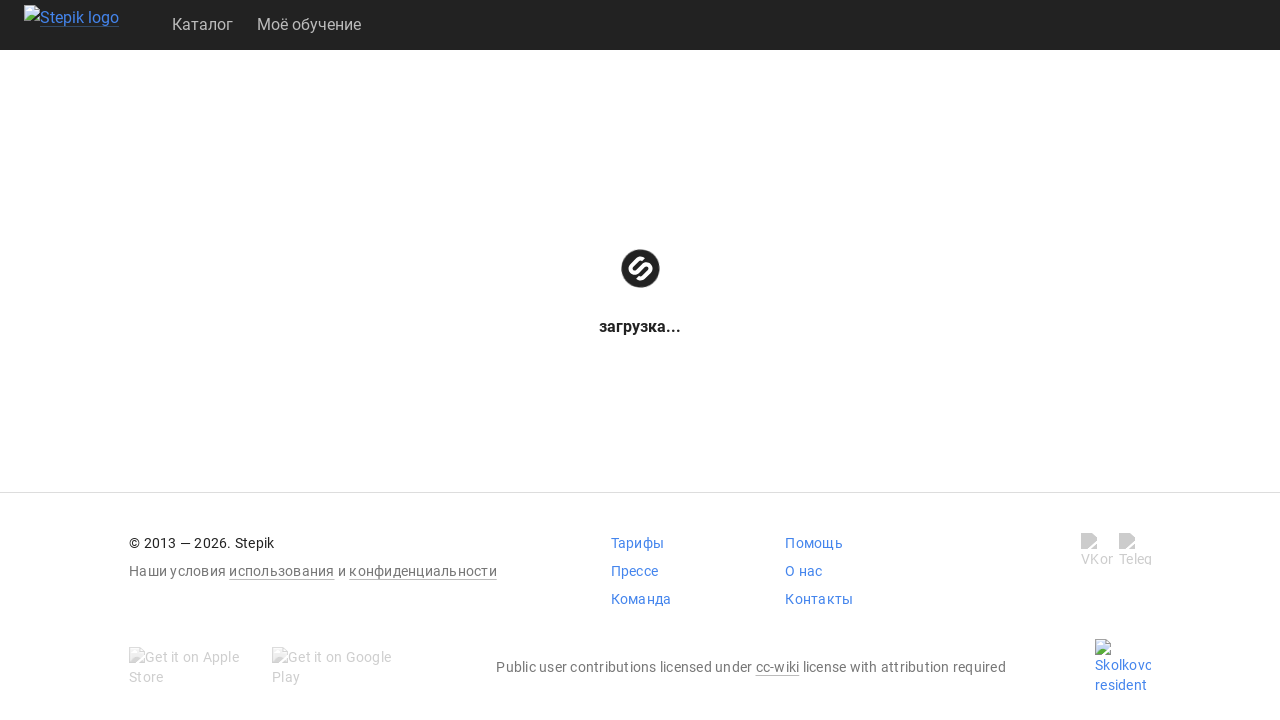

Waited for textarea to be available
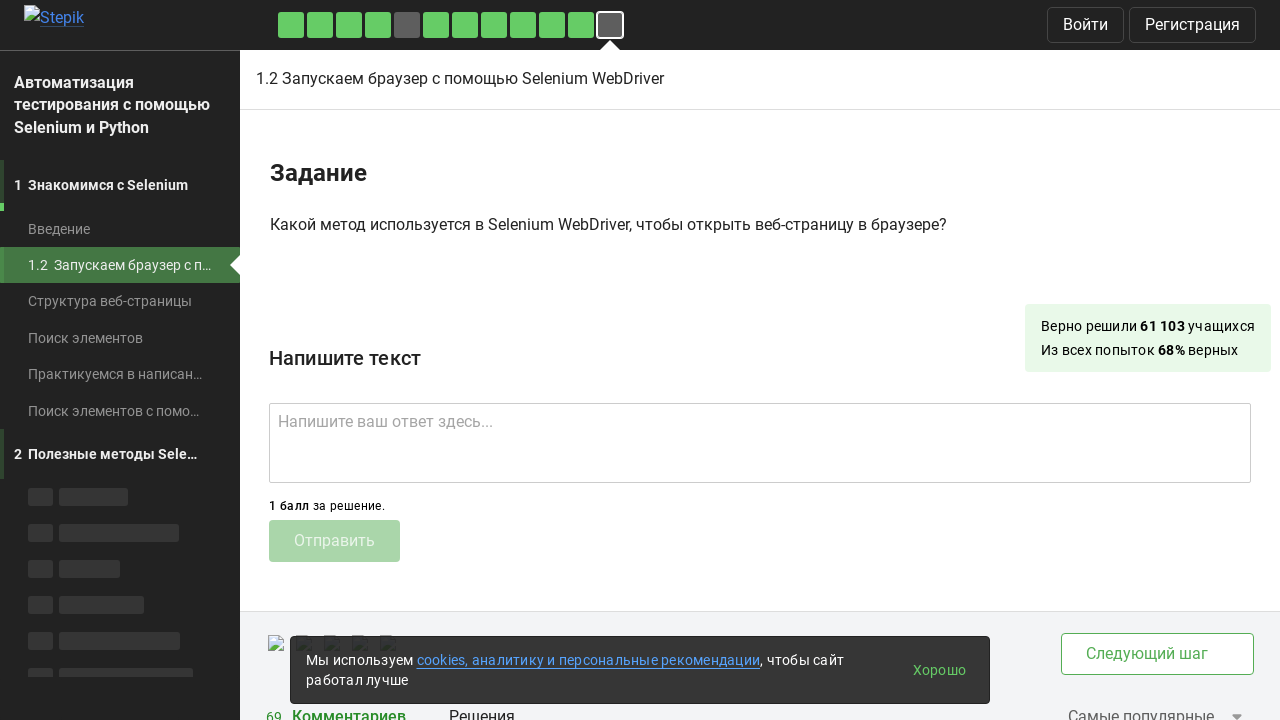

Filled textarea with answer 'get()' on .textarea
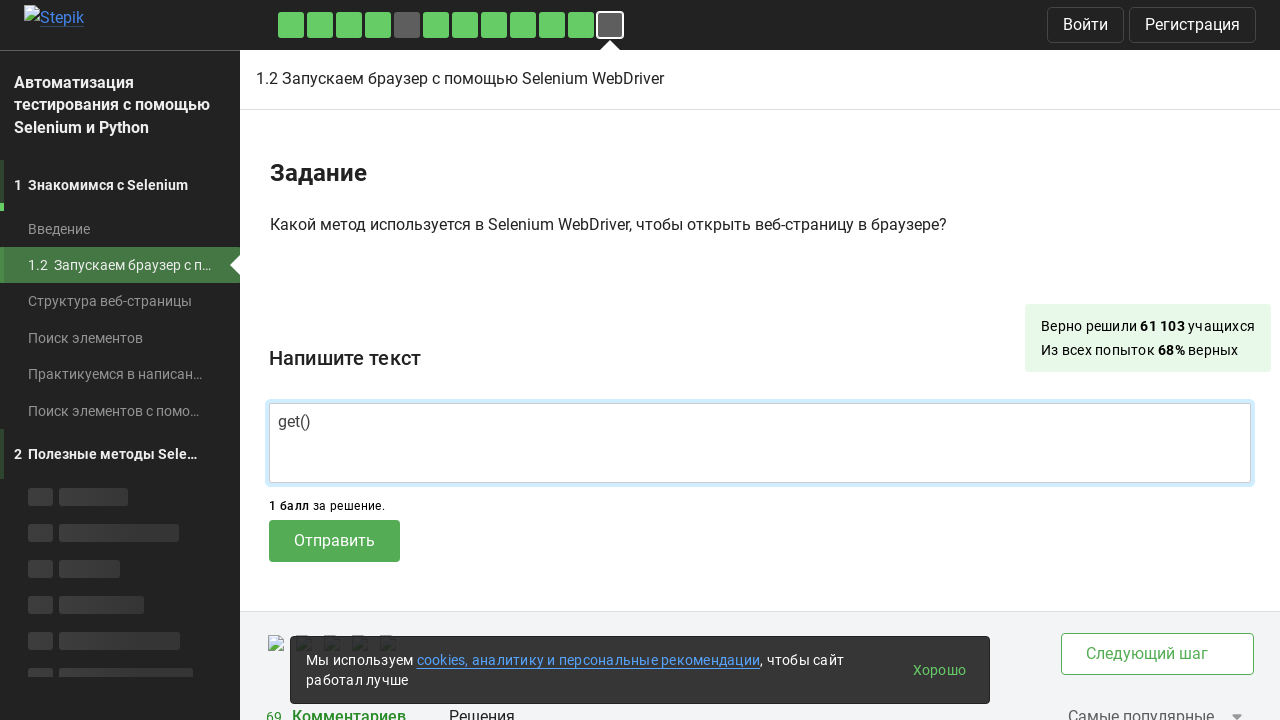

Clicked submit button to submit response at (334, 541) on .submit-submission
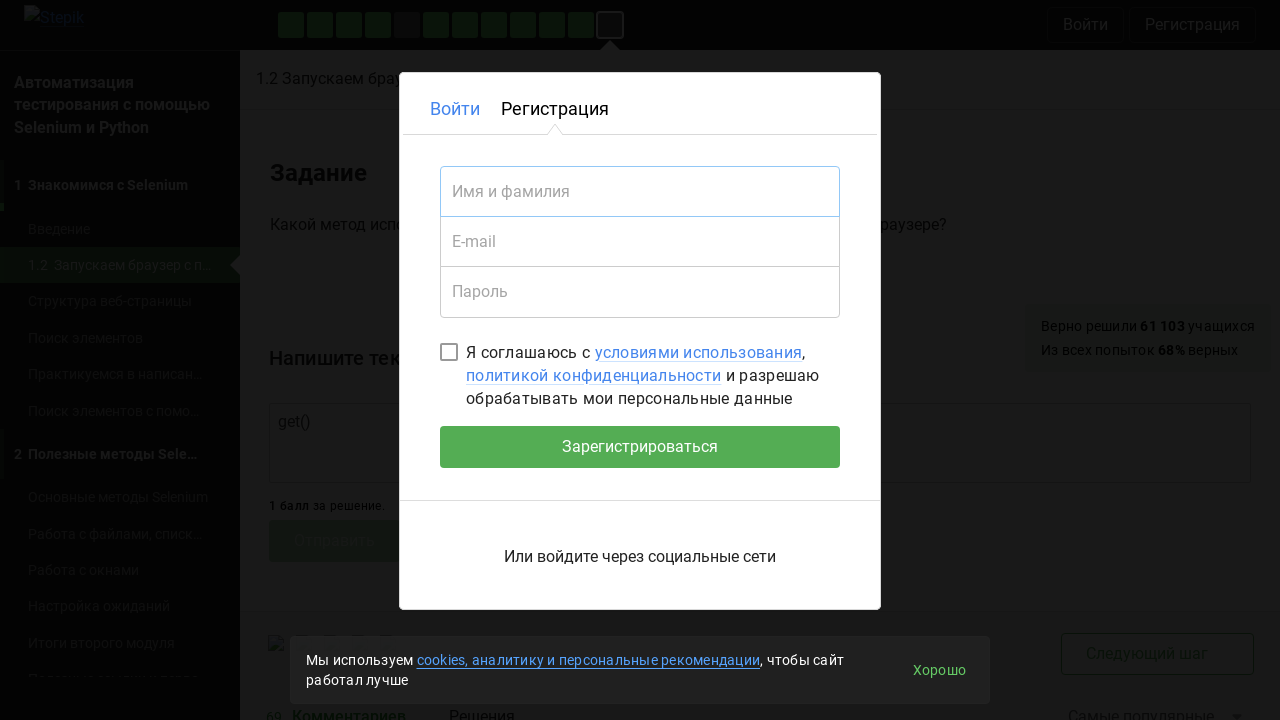

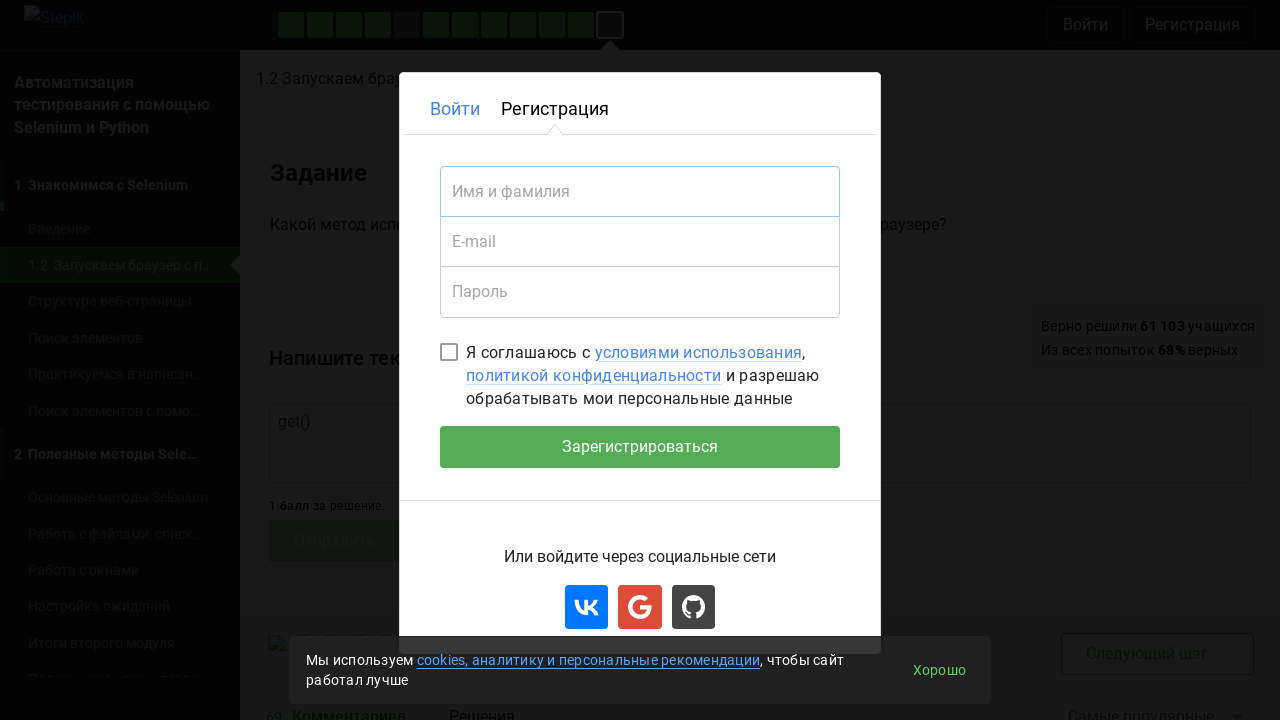